Tests basic browser navigation functionality by navigating to Trello, then using back, forward, and refresh browser controls

Starting URL: https://trello.com/

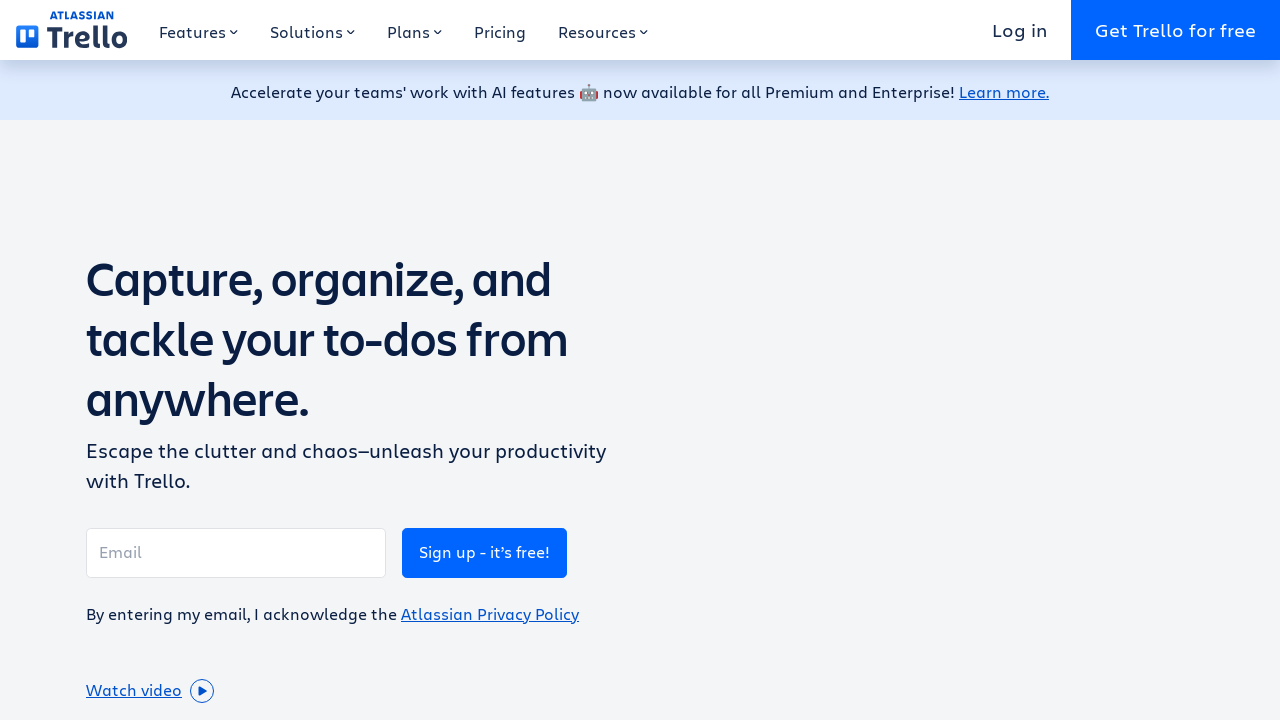

Navigated to Trello homepage
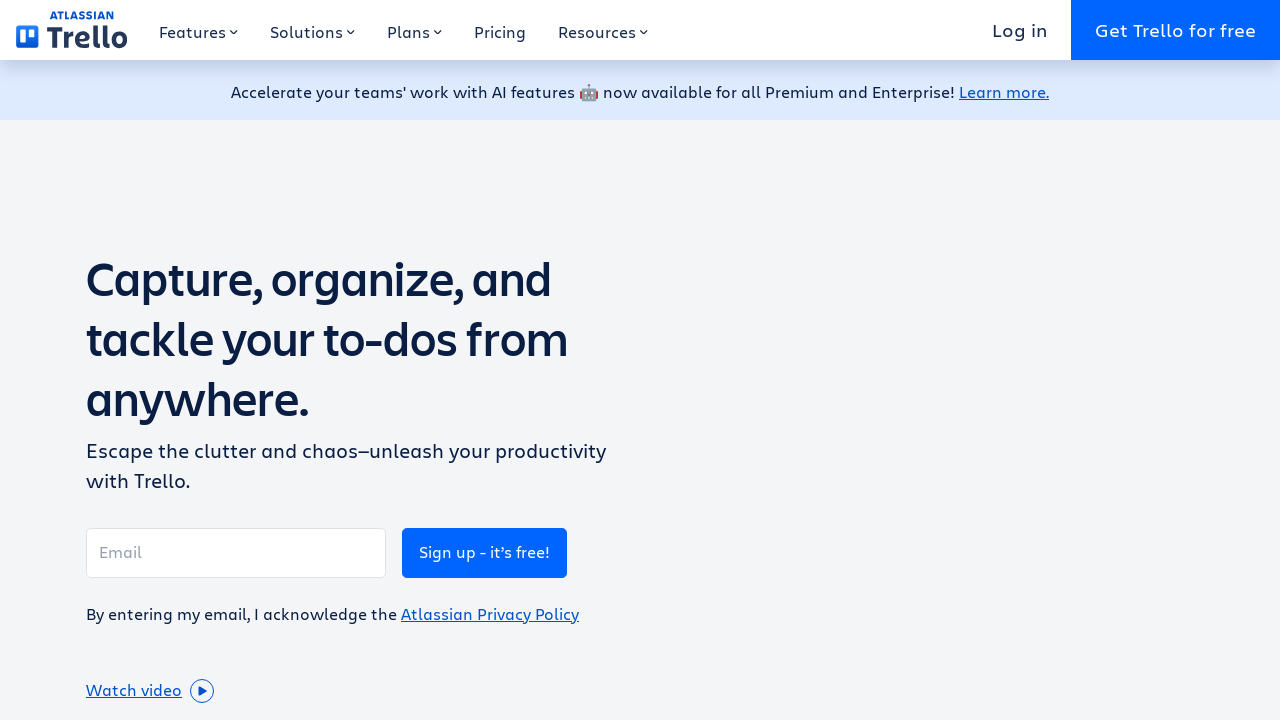

Navigated back in browser history
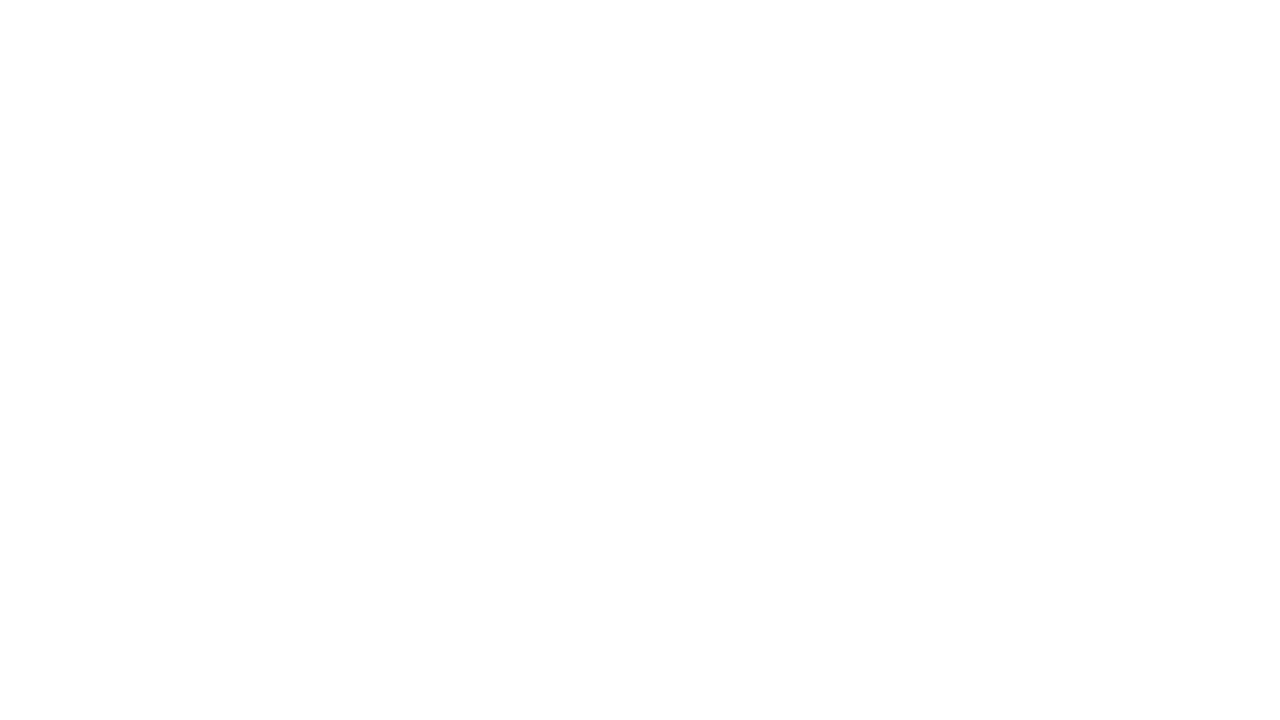

Navigated forward in browser history
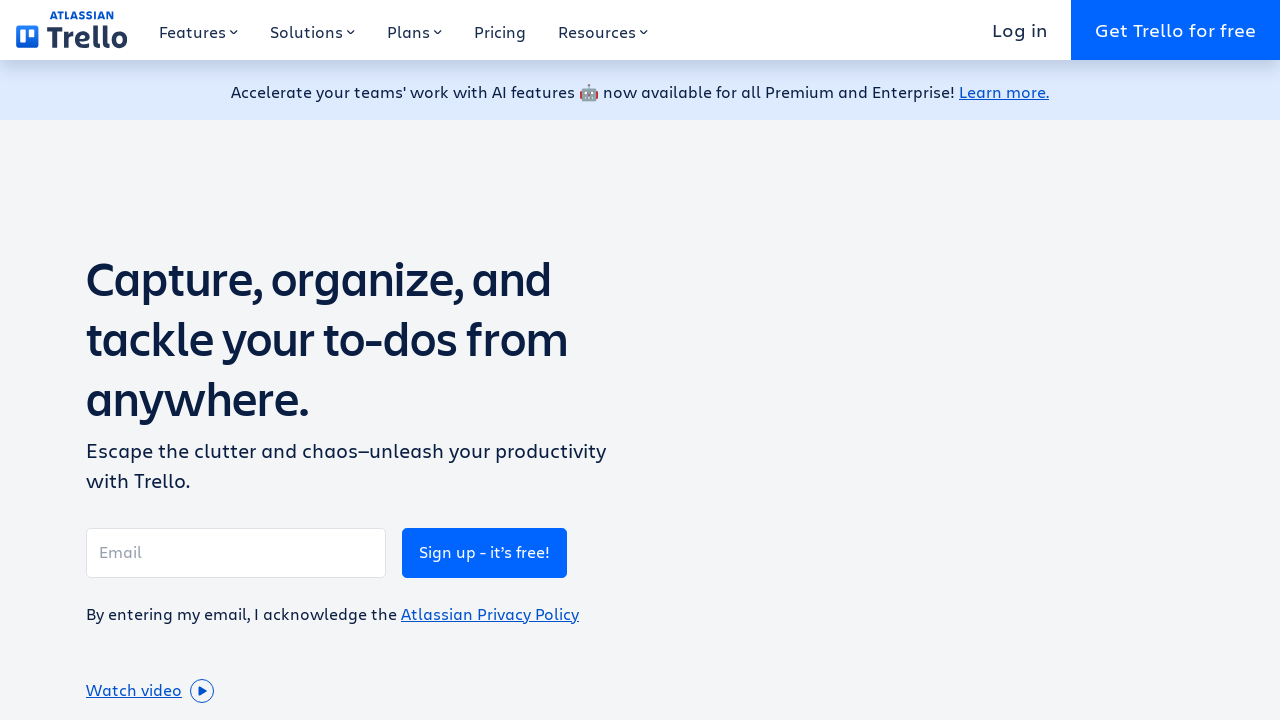

Refreshed the page
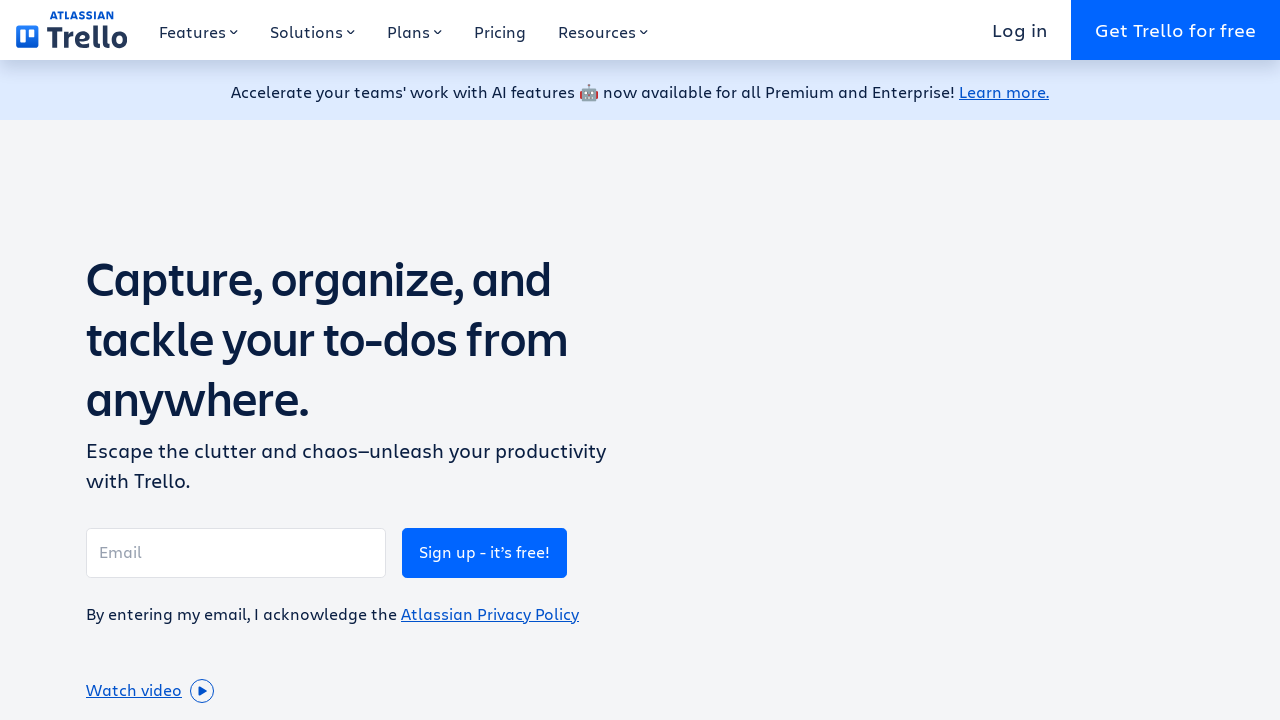

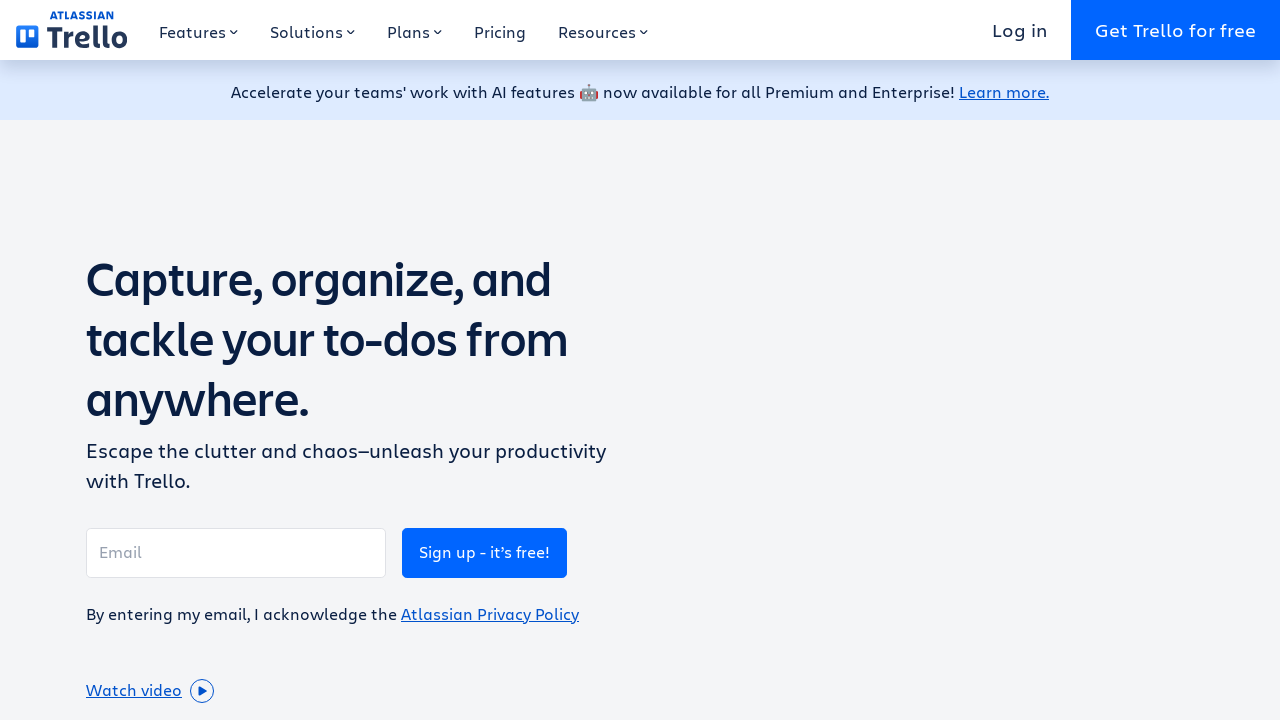